Tests dynamic content loading by clicking a Start button and waiting for hidden content to become visible, then verifying the loaded text appears

Starting URL: https://the-internet.herokuapp.com/dynamic_loading/1

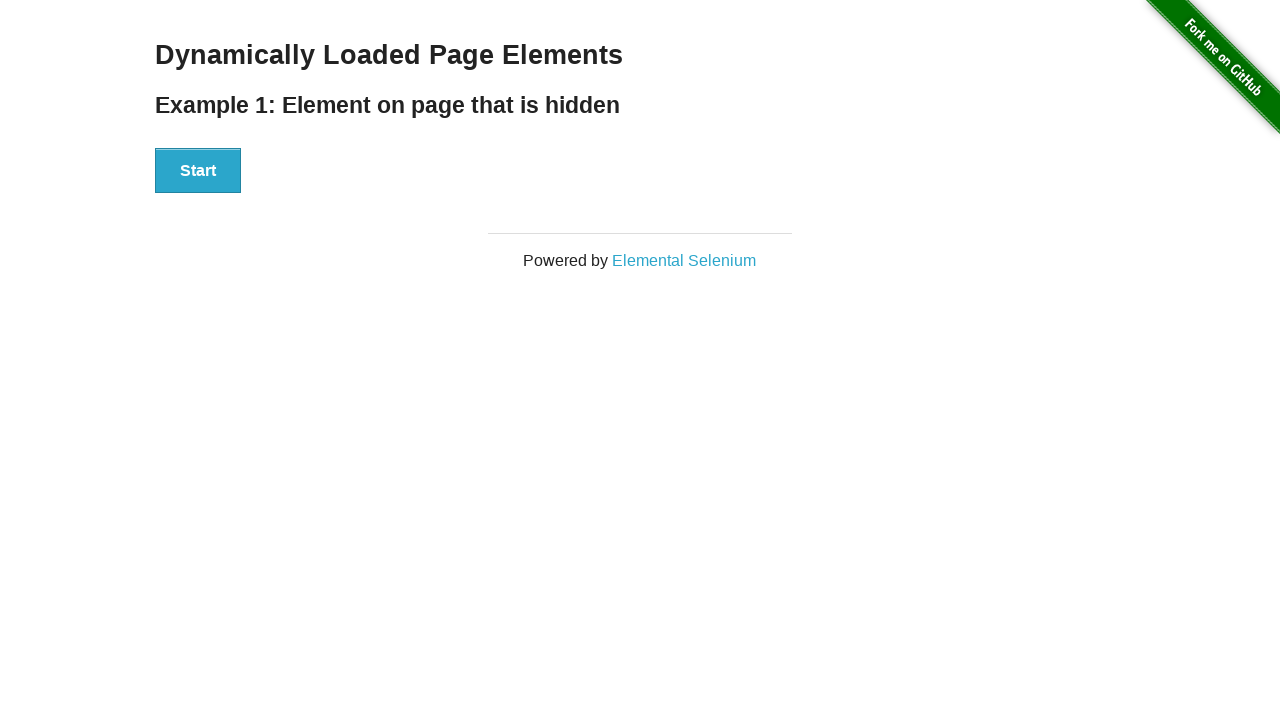

Clicked Start button to begin dynamic content loading at (198, 171) on xpath=//button[contains(text(),'Start')]
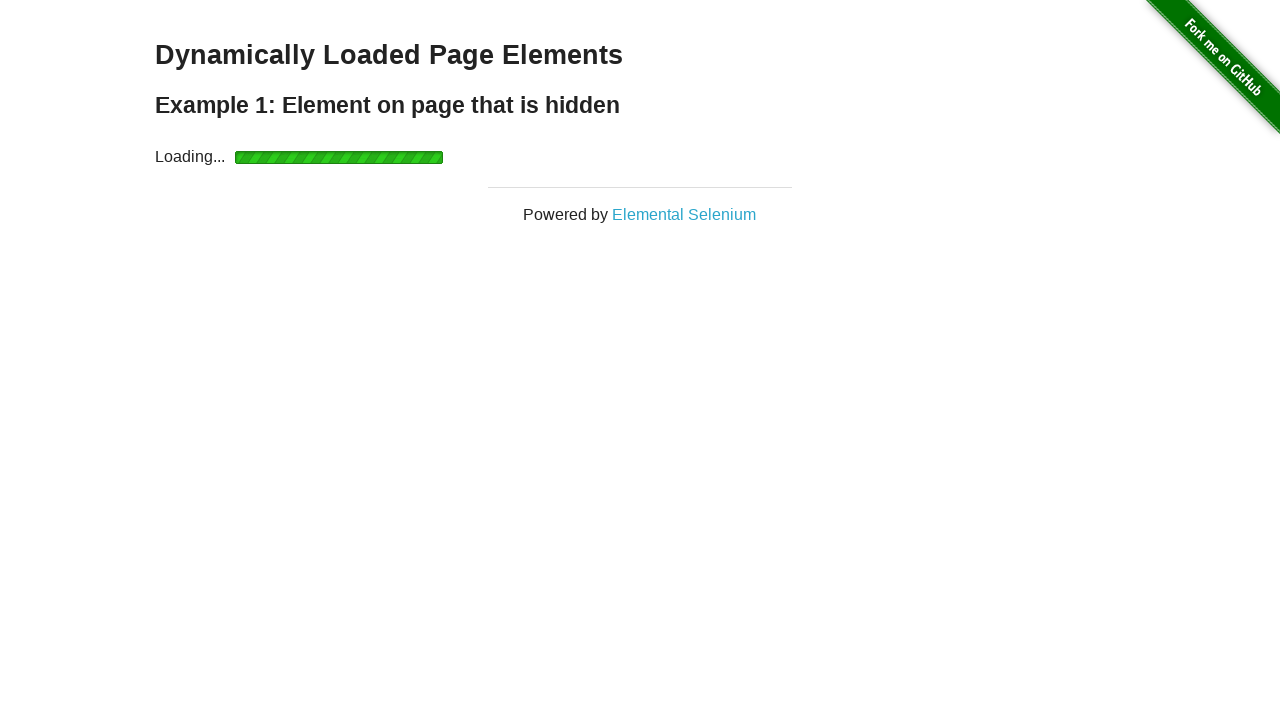

Dynamic content finished loading and finish h4 element became visible
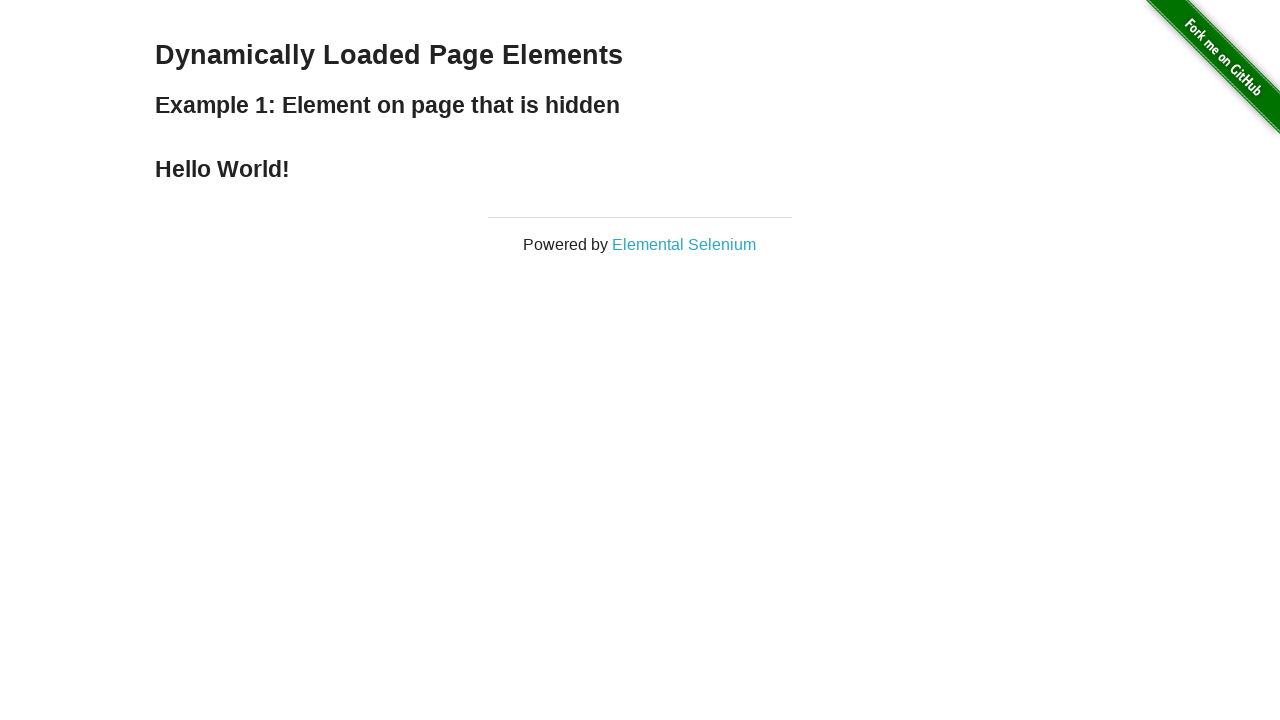

Retrieved loaded text content: 'Hello World!'
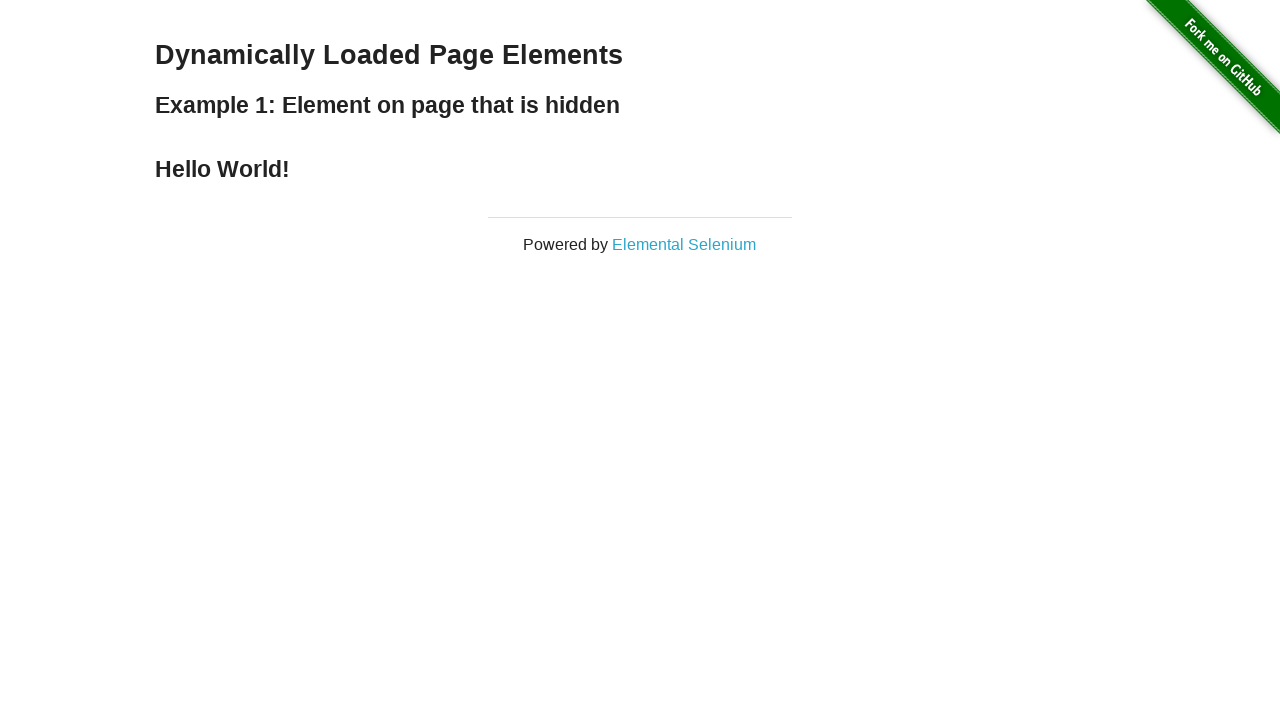

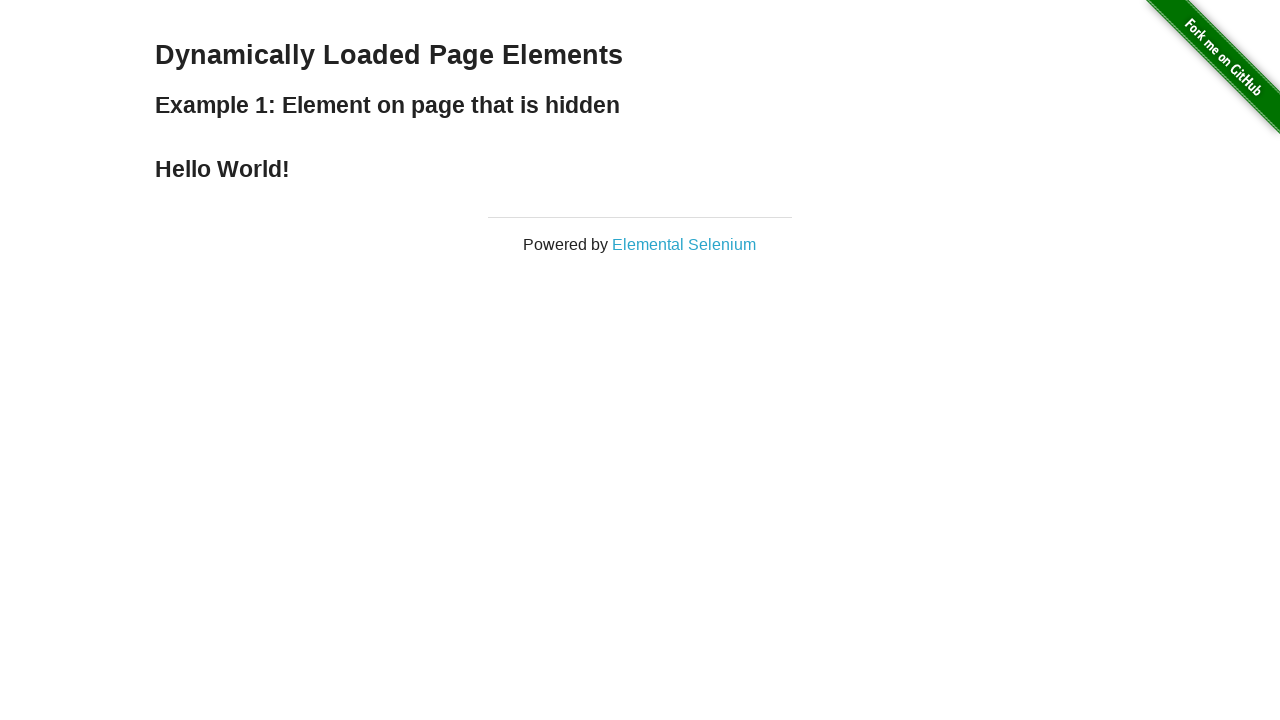